Navigates to Top Lists and then to Top Rated Esoteric languages page

Starting URL: http://www.99-bottles-of-beer.net/

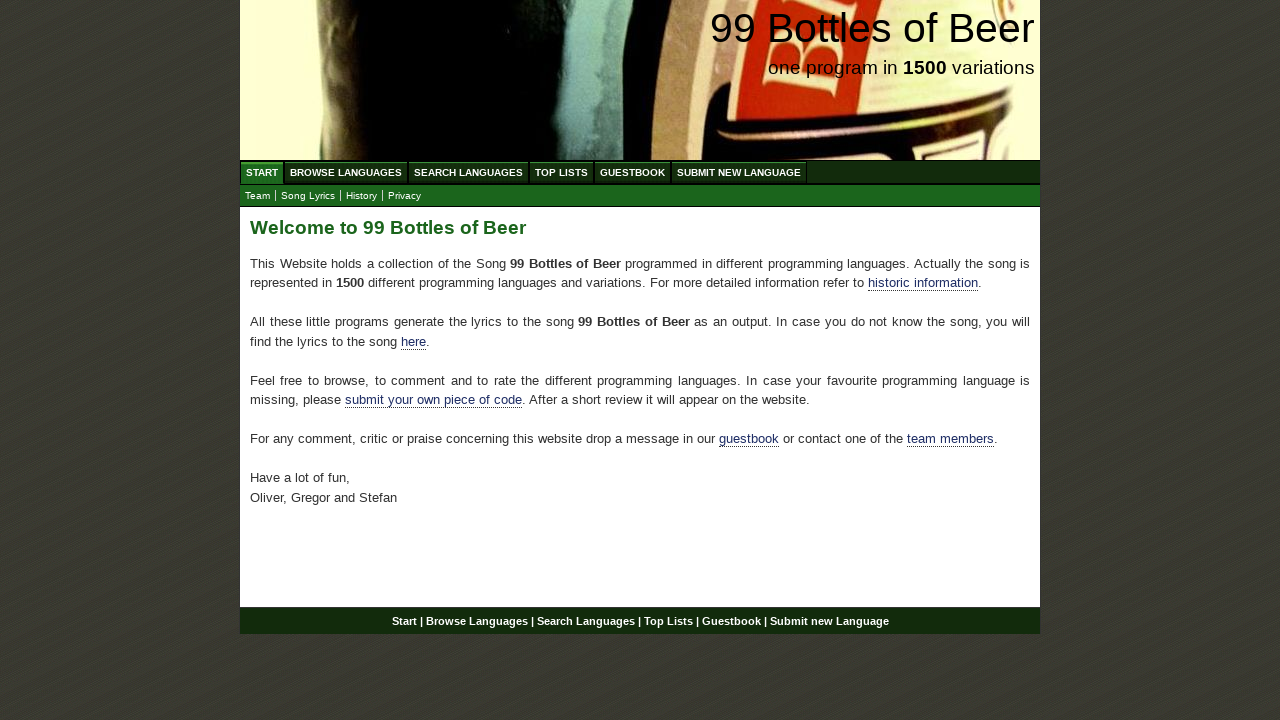

Clicked on Top Lists link at (562, 172) on a:text('Top Lists')
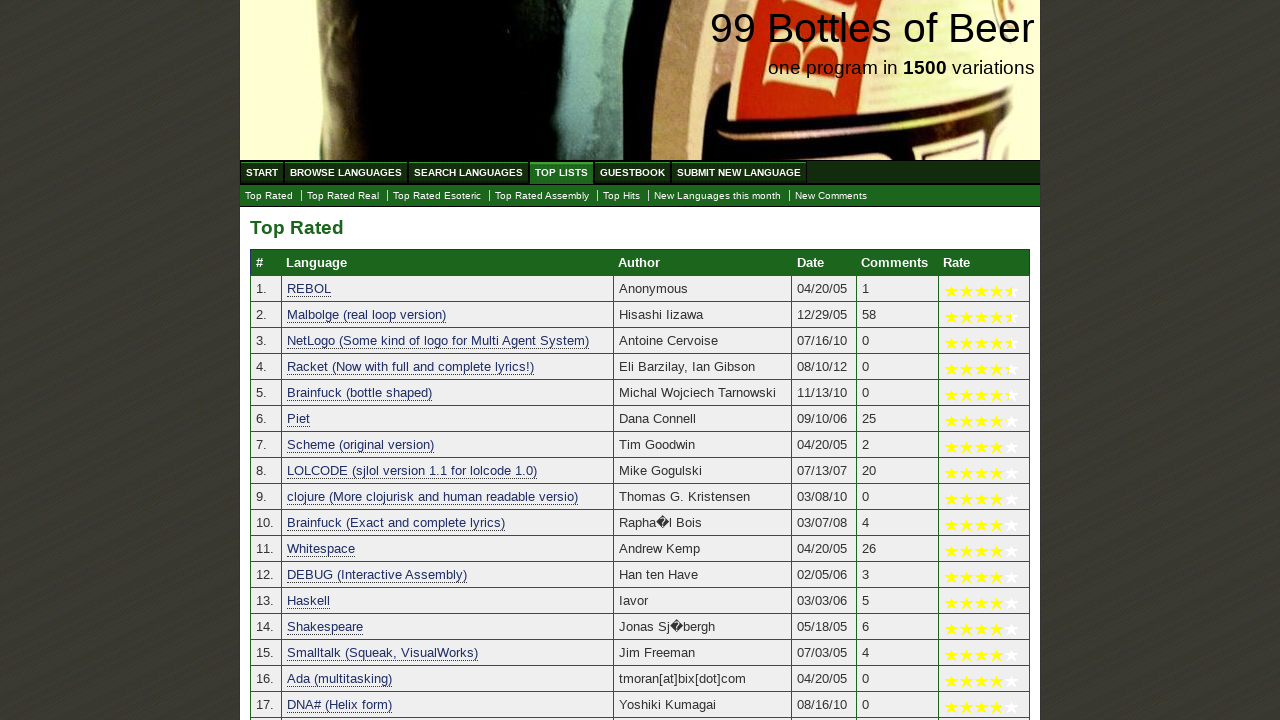

Clicked on Top Rated Esoteric link at (437, 196) on a:text('Top Rated Esoteric')
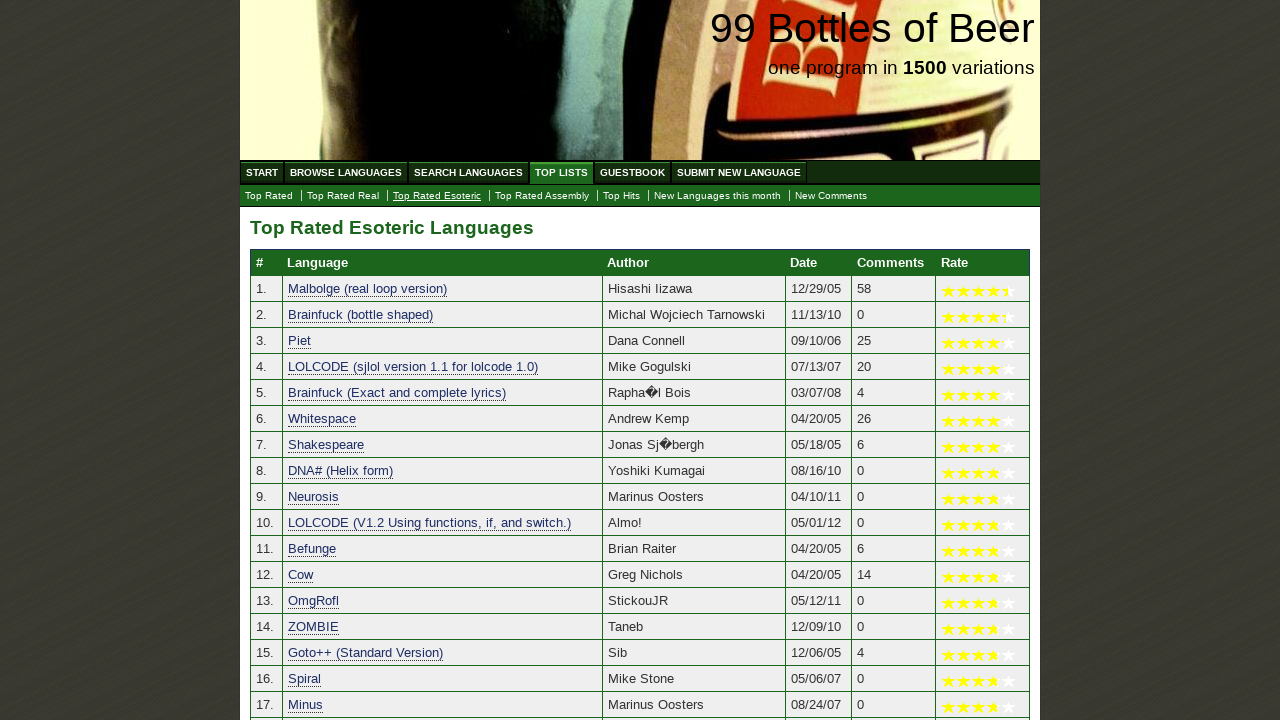

Top Rated Esoteric languages table loaded successfully
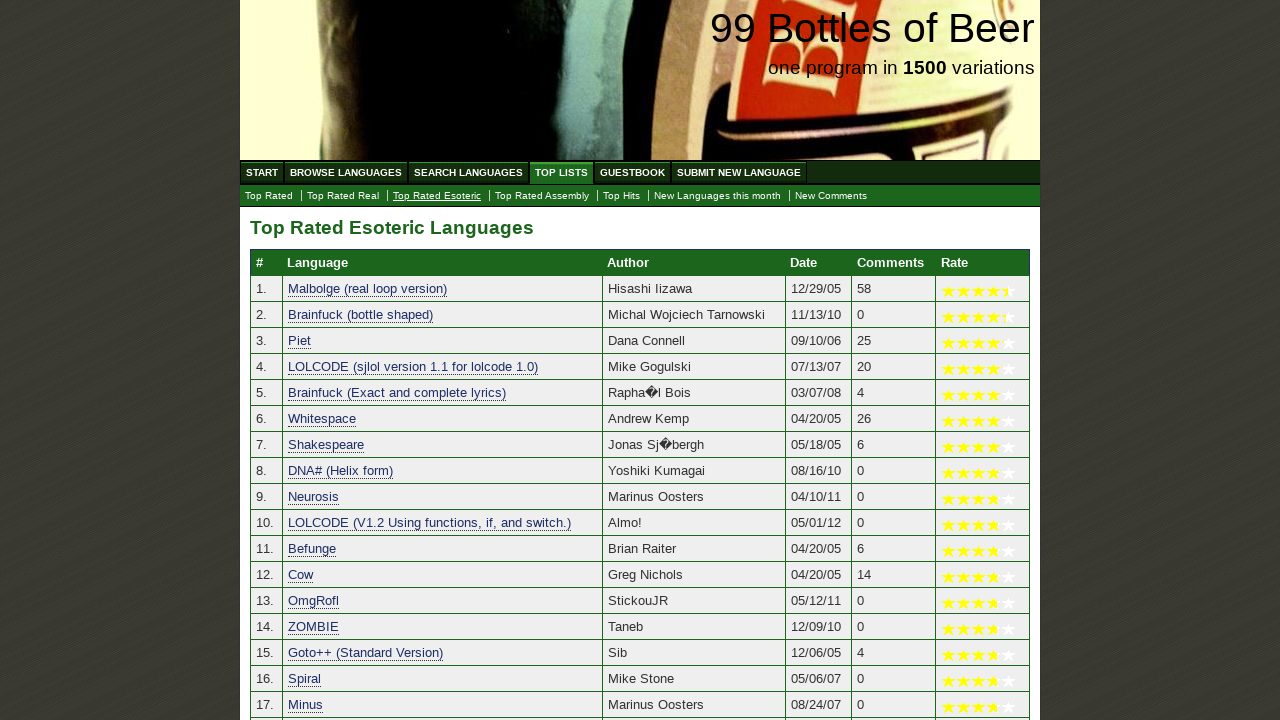

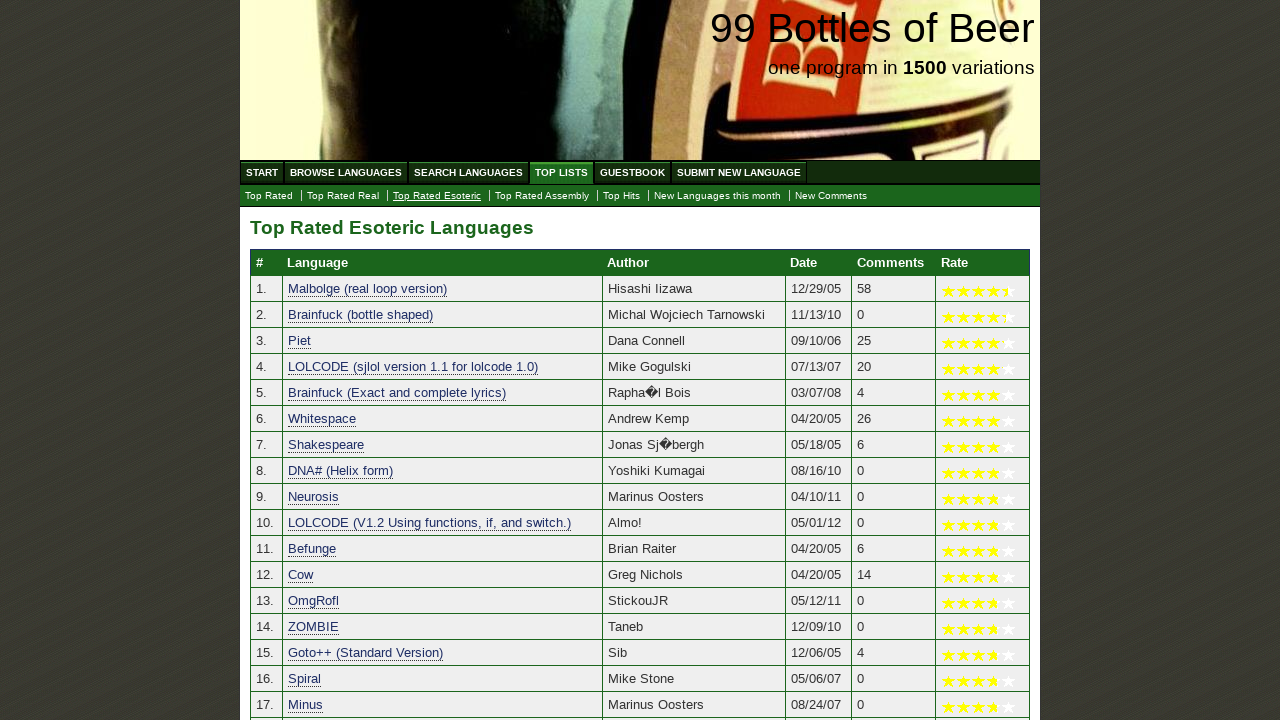